Tests multi-window handling by Ctrl+clicking on a Selenium link to open it in a new tab, switching to the new window, then closing it and returning to the parent window.

Starting URL: https://www.guru99.com/

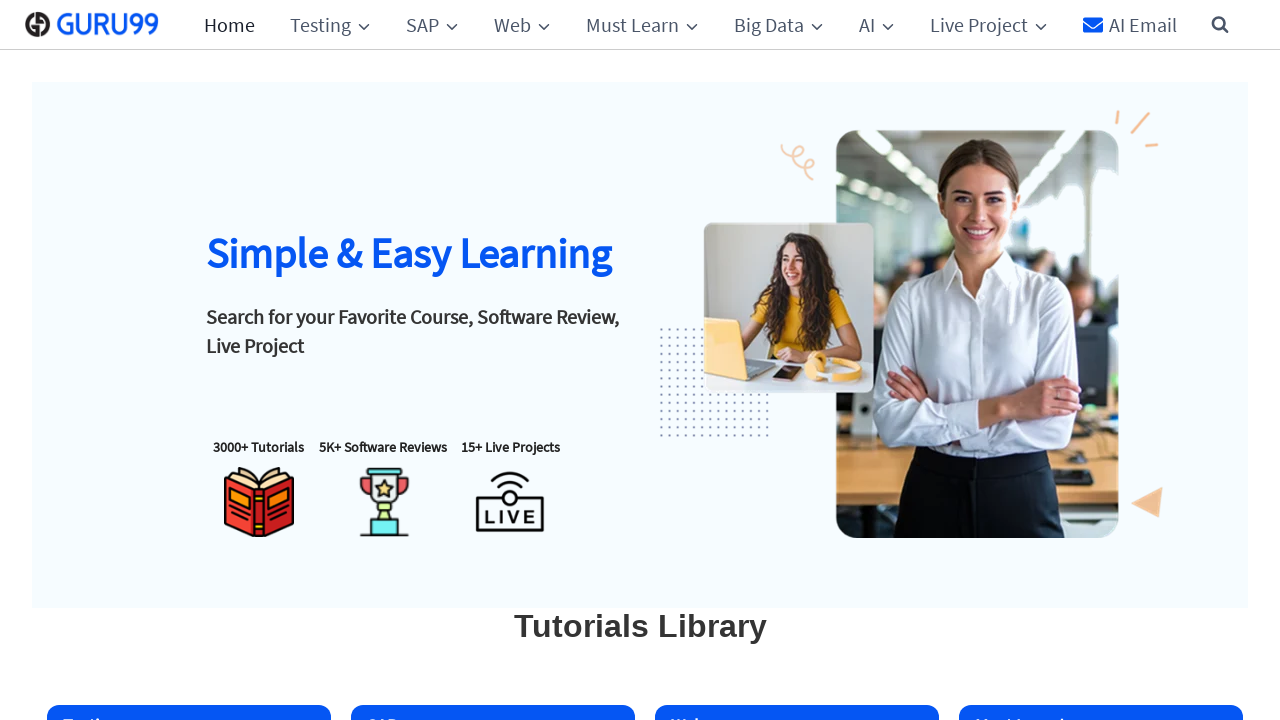

Ctrl+clicked on Selenium link to open in new tab at (1102, 567) on //span[normalize-space()='Selenium']
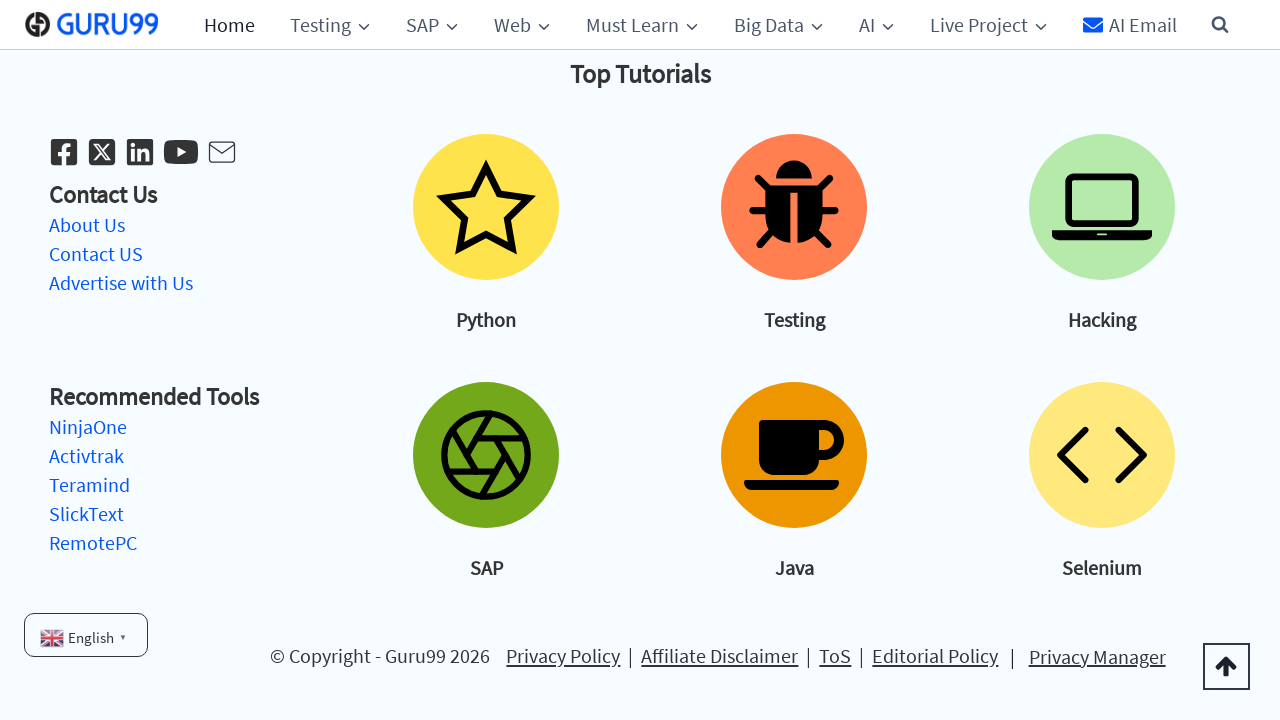

New page object captured
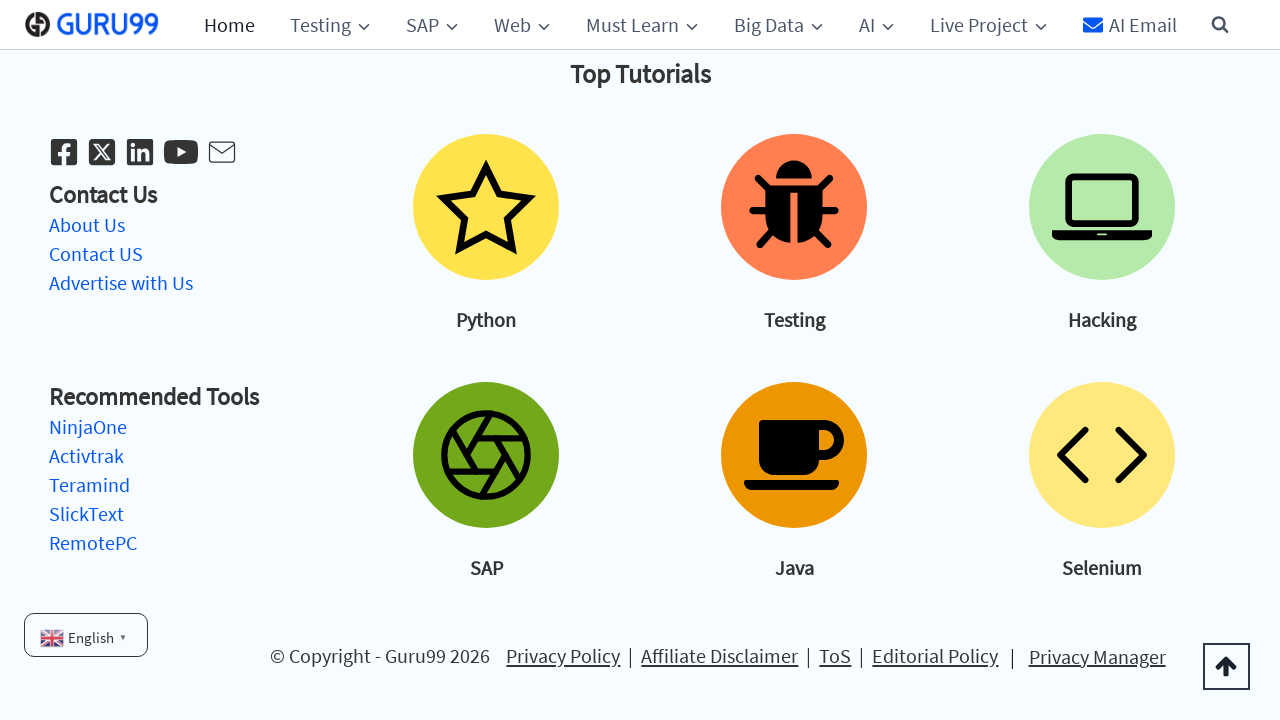

New page finished loading
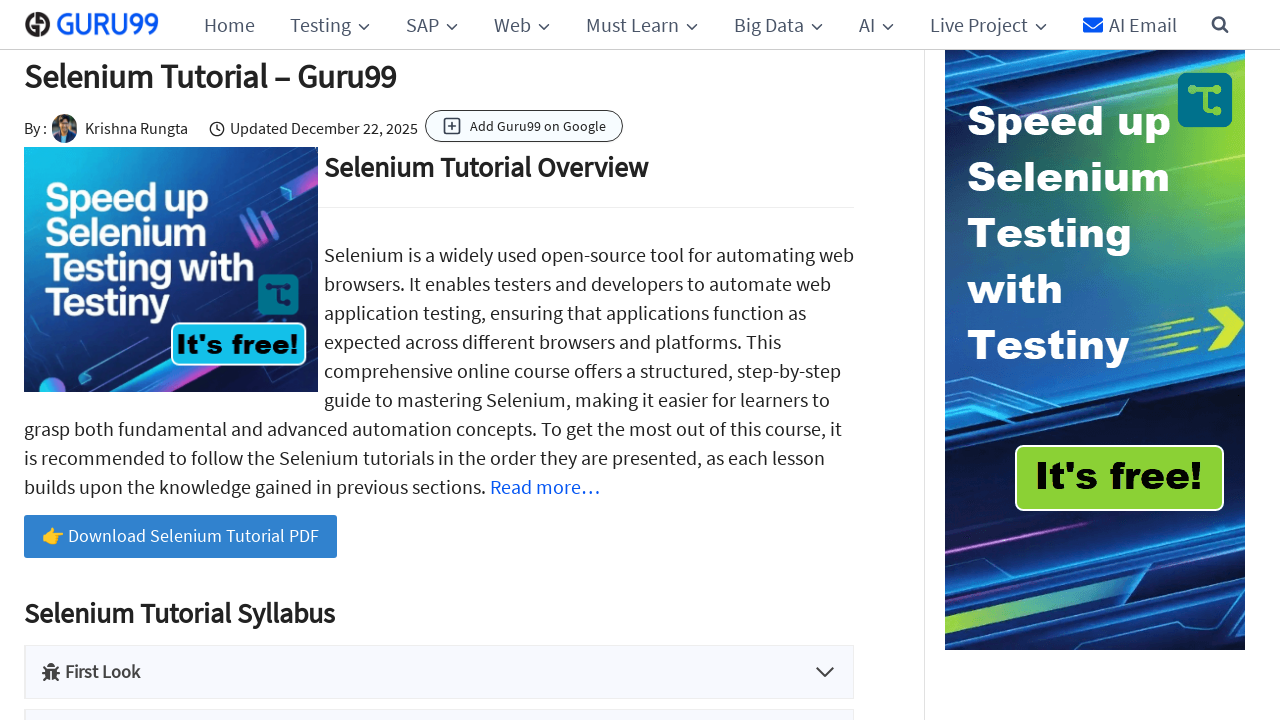

Closed the new tab/window
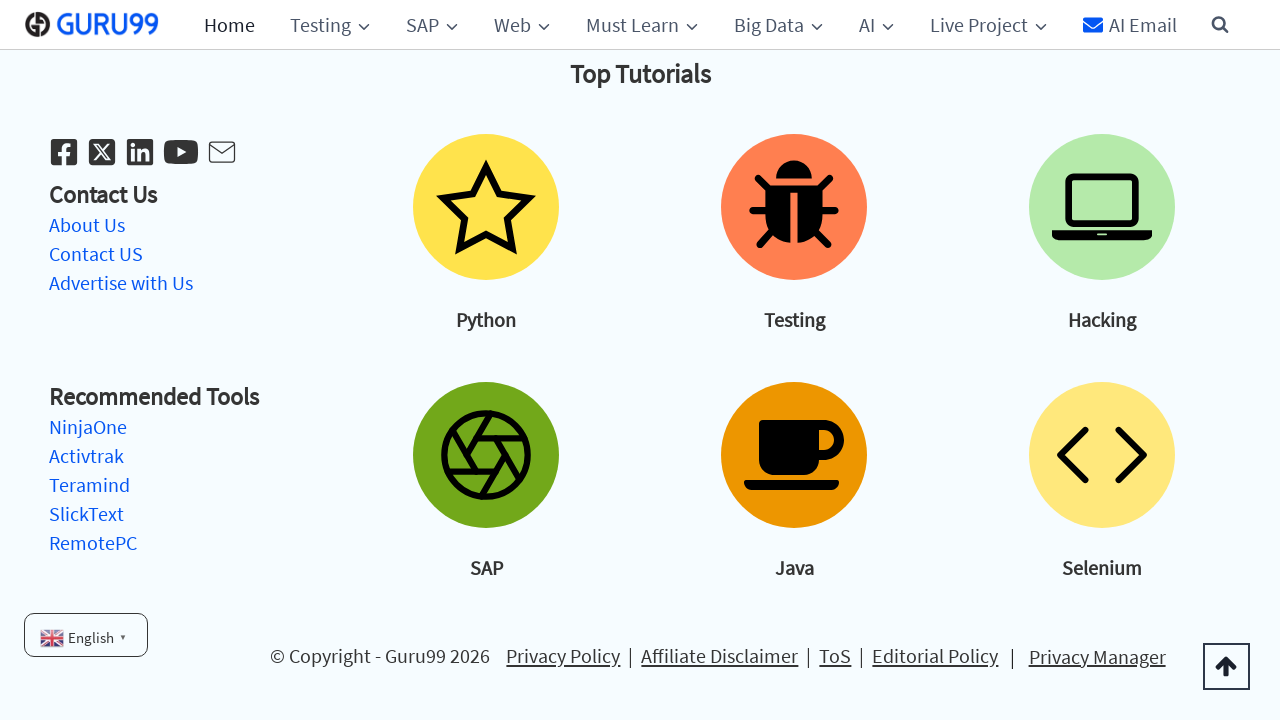

Brought original page to front
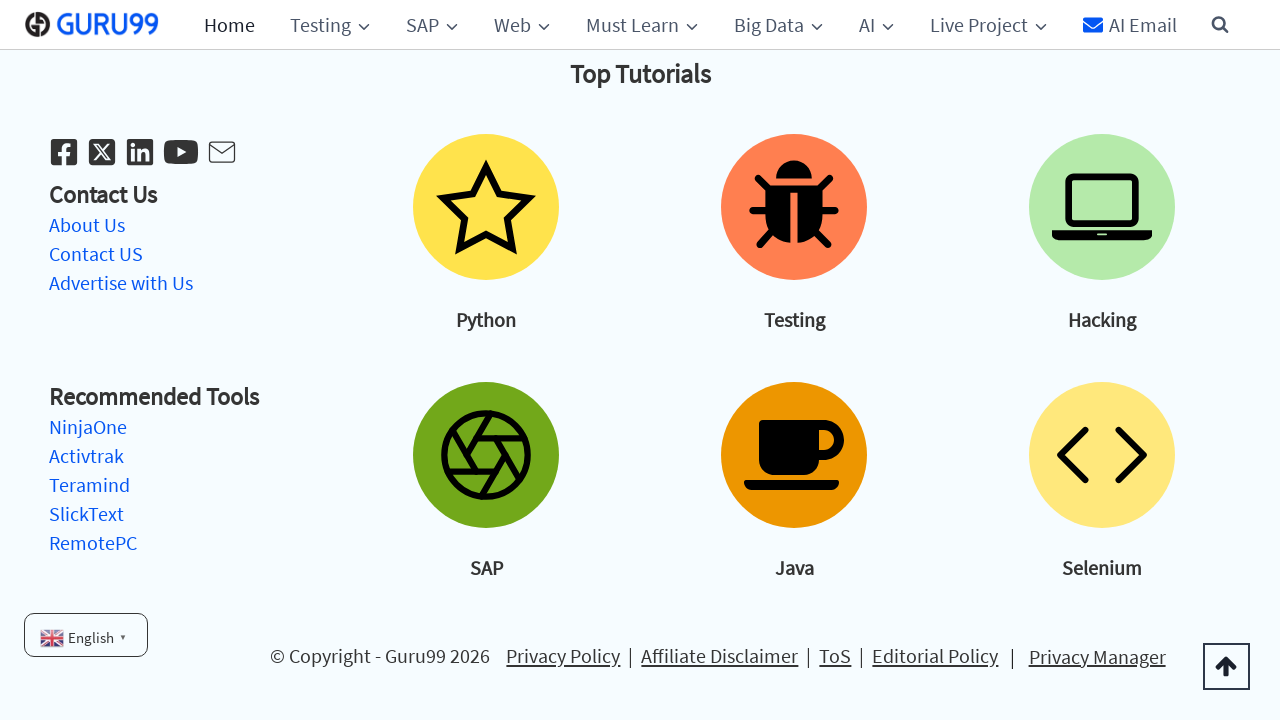

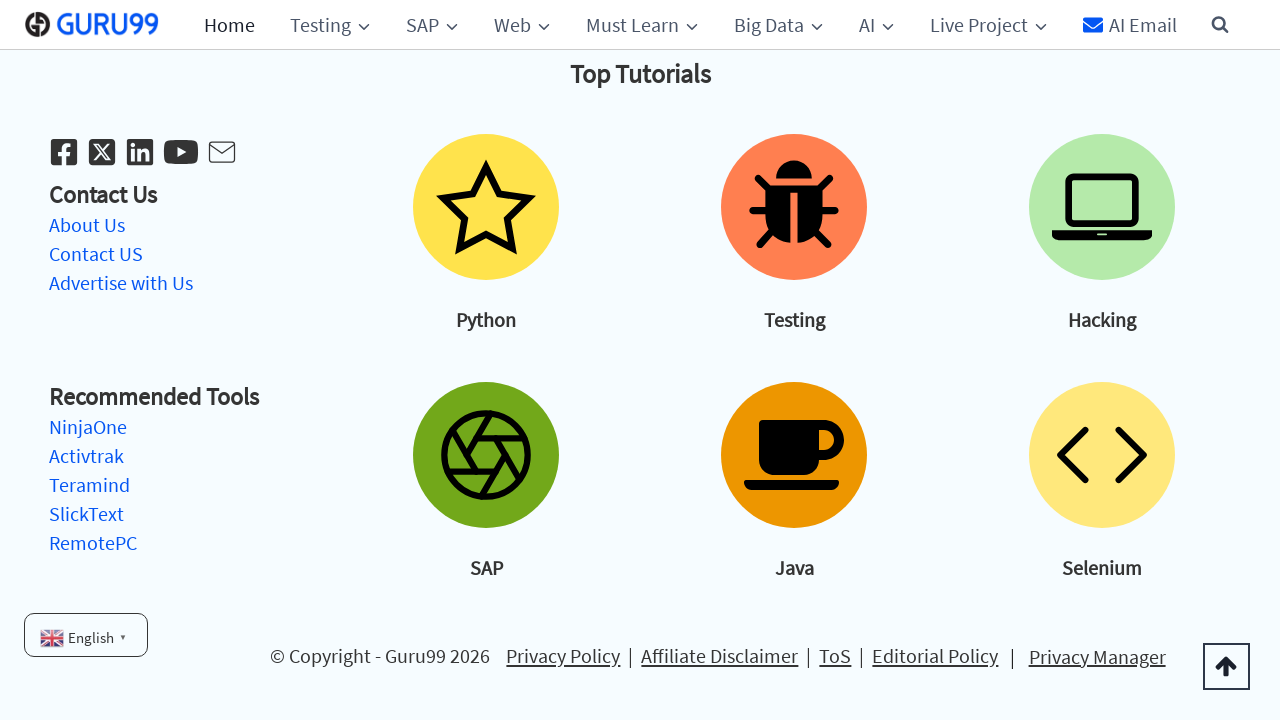